Tests navigation to the Rooms page and verifies the Standard Suite link is displayed and clickable, then confirms navigation to the correct room details page.

Starting URL: https://ancabota09.wixsite.com/intern

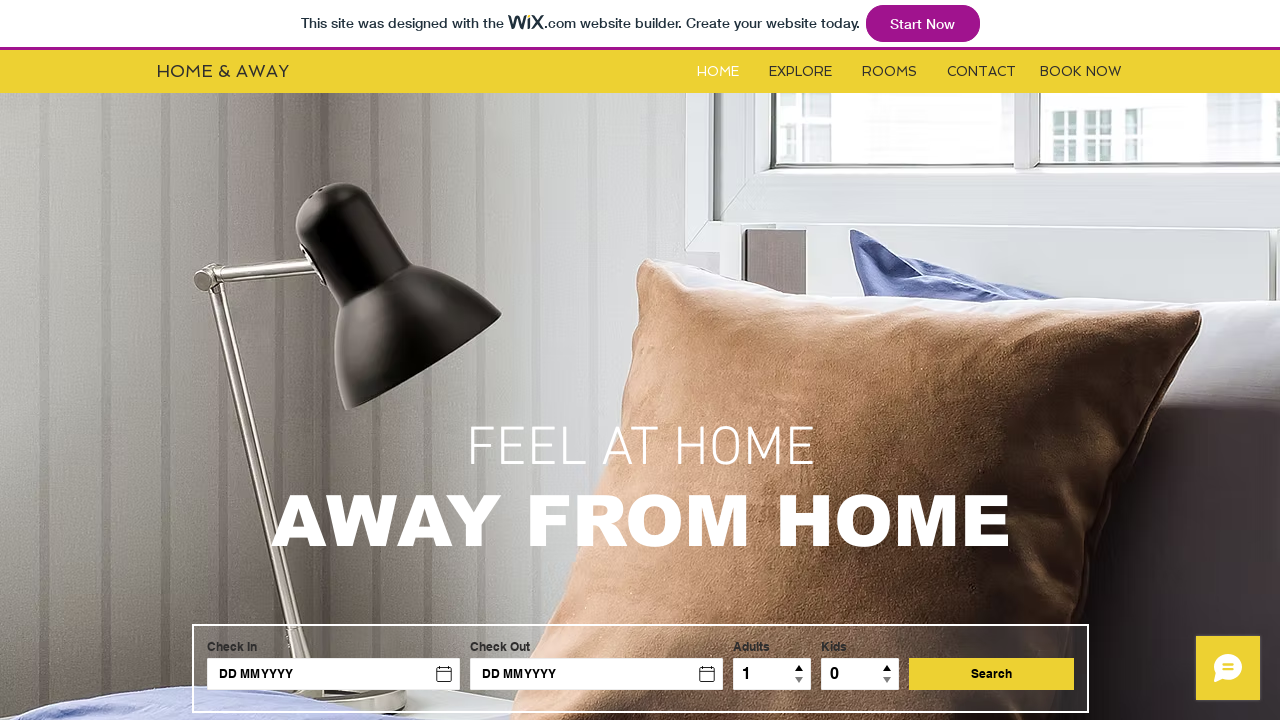

Clicked on the Rooms button at (890, 72) on #i6kl732v2label
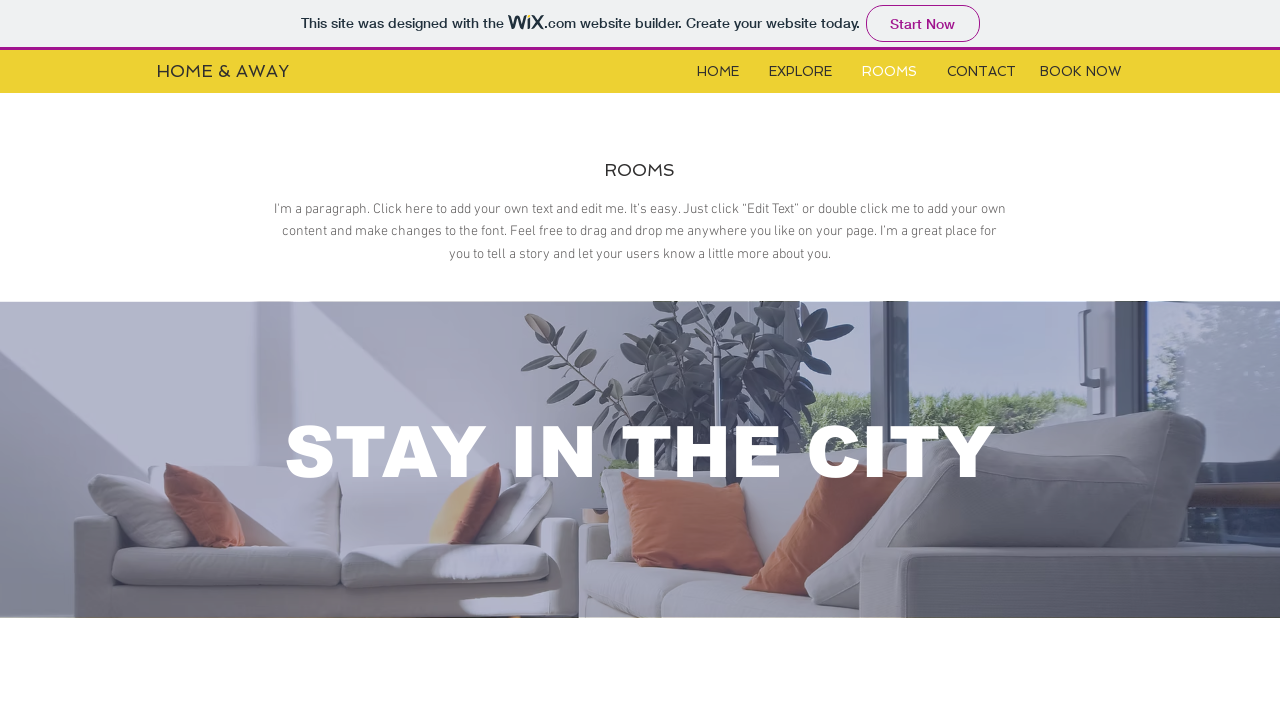

Waited for iframe to be visible
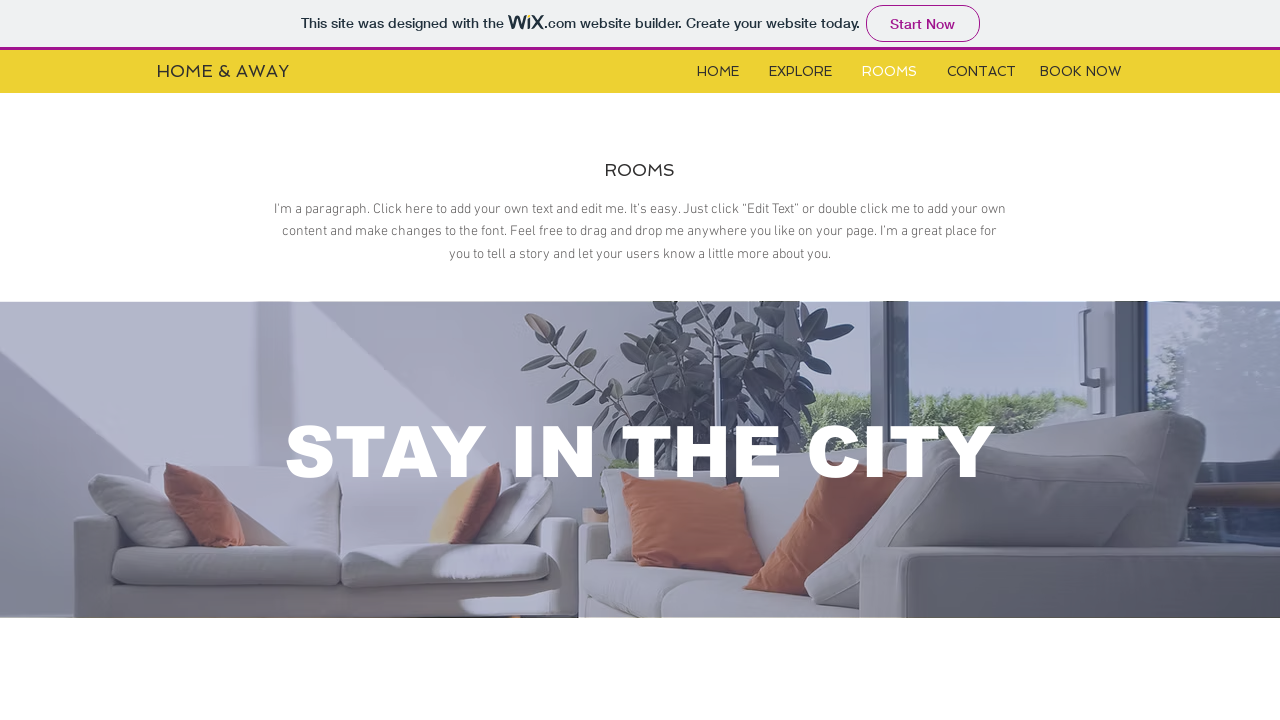

Switched to iframe content frame
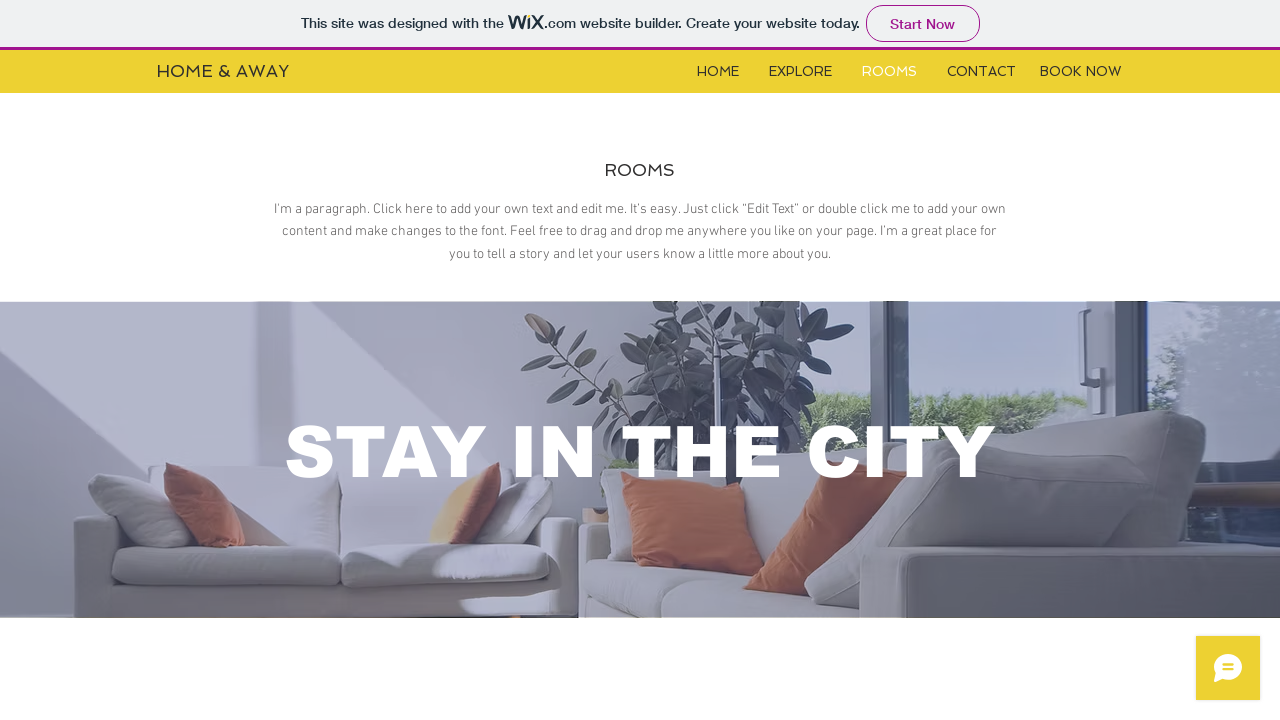

Standard Suite link element is visible and ready
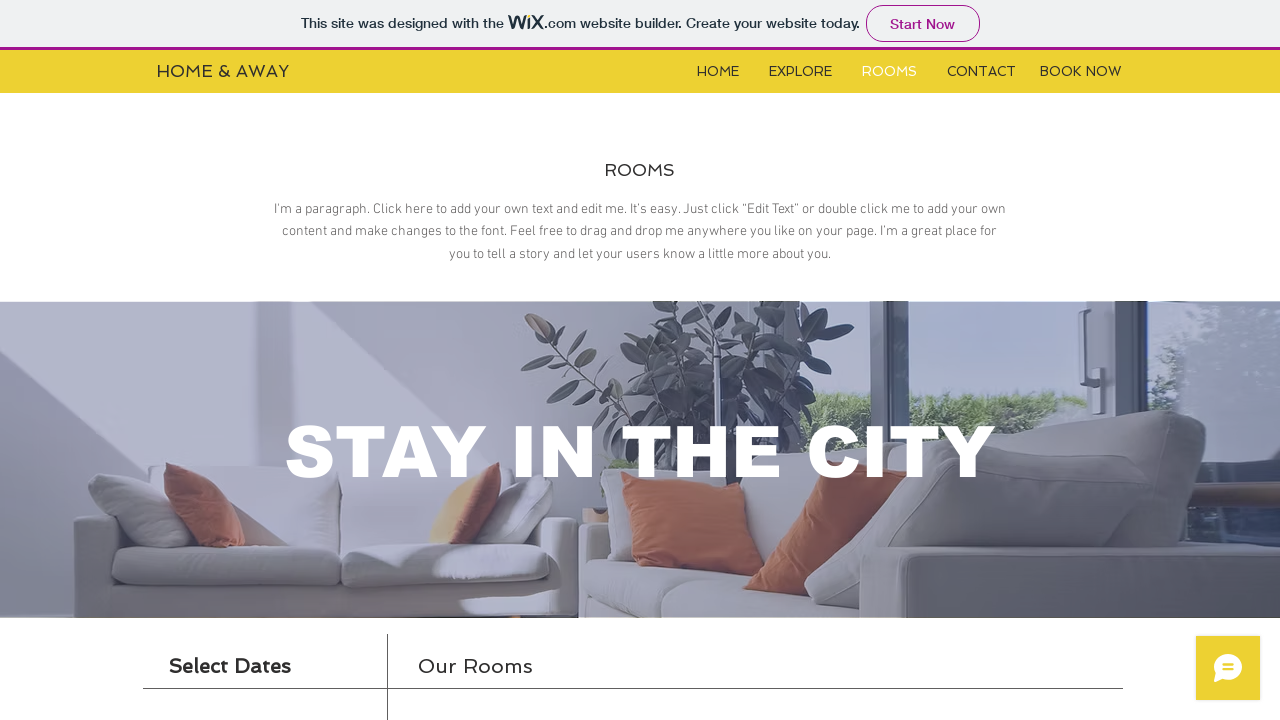

Clicked on the Standard Suite link
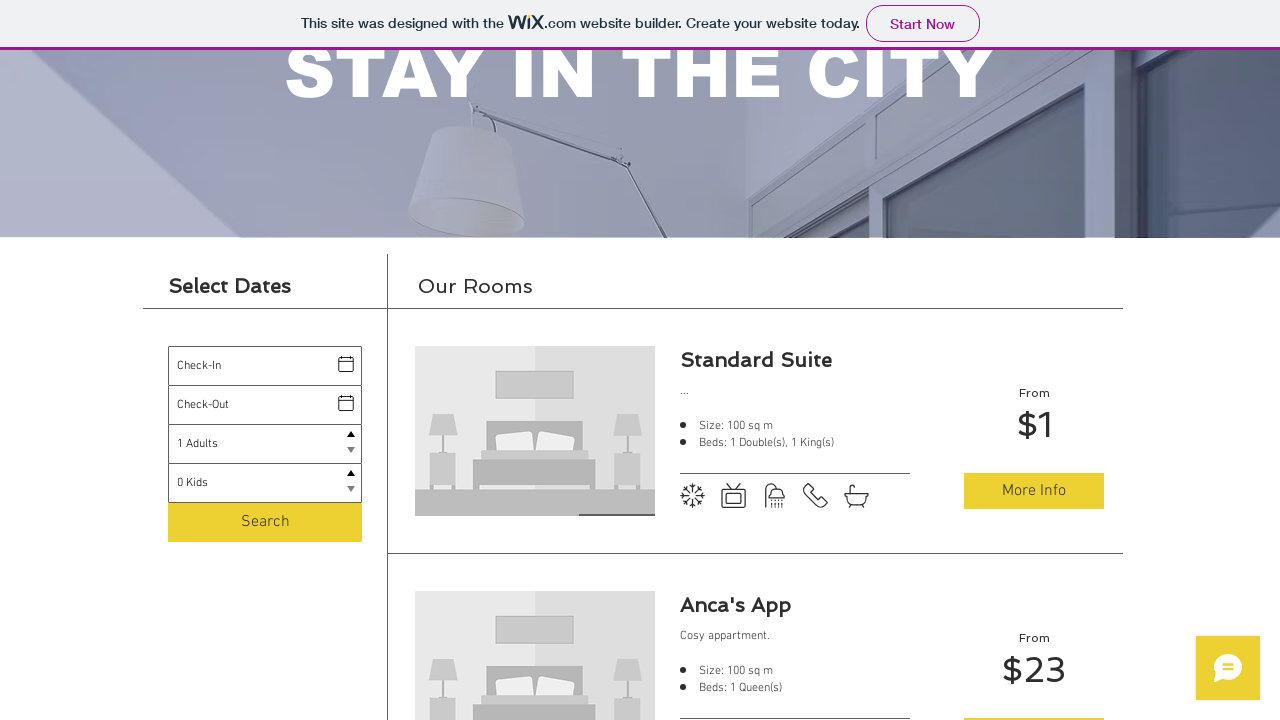

Navigated to Standard Suite room details page
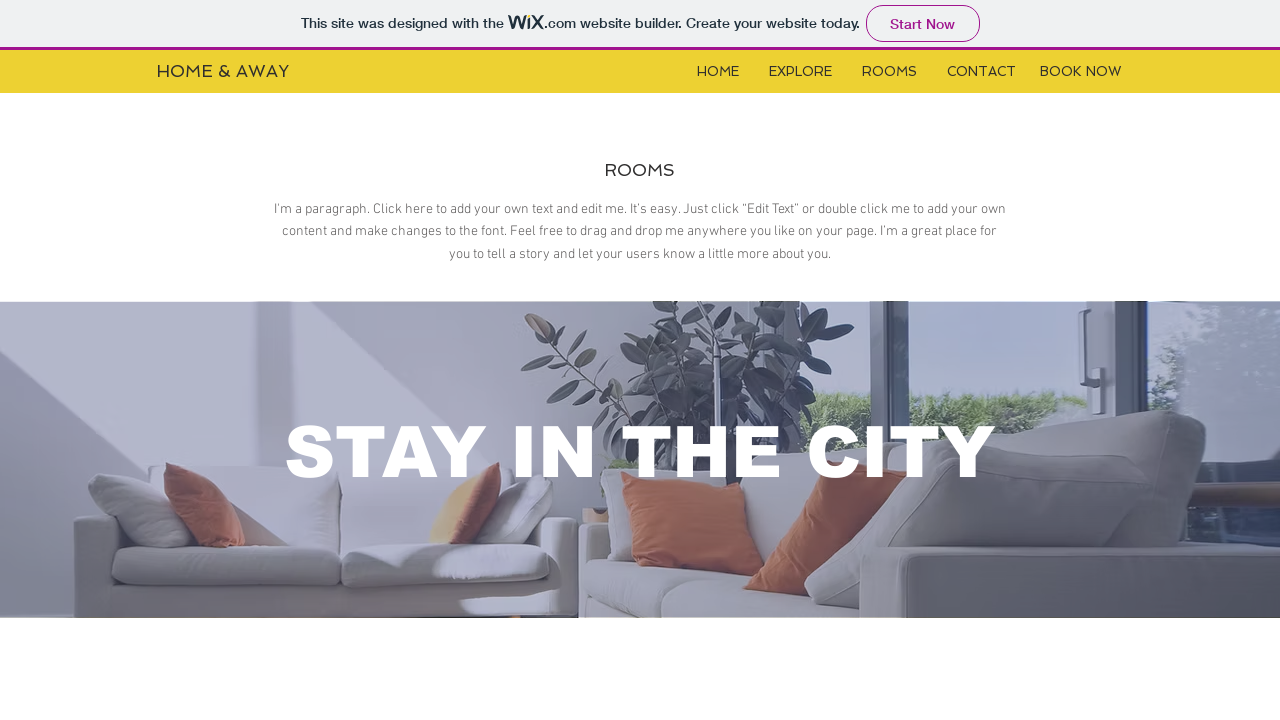

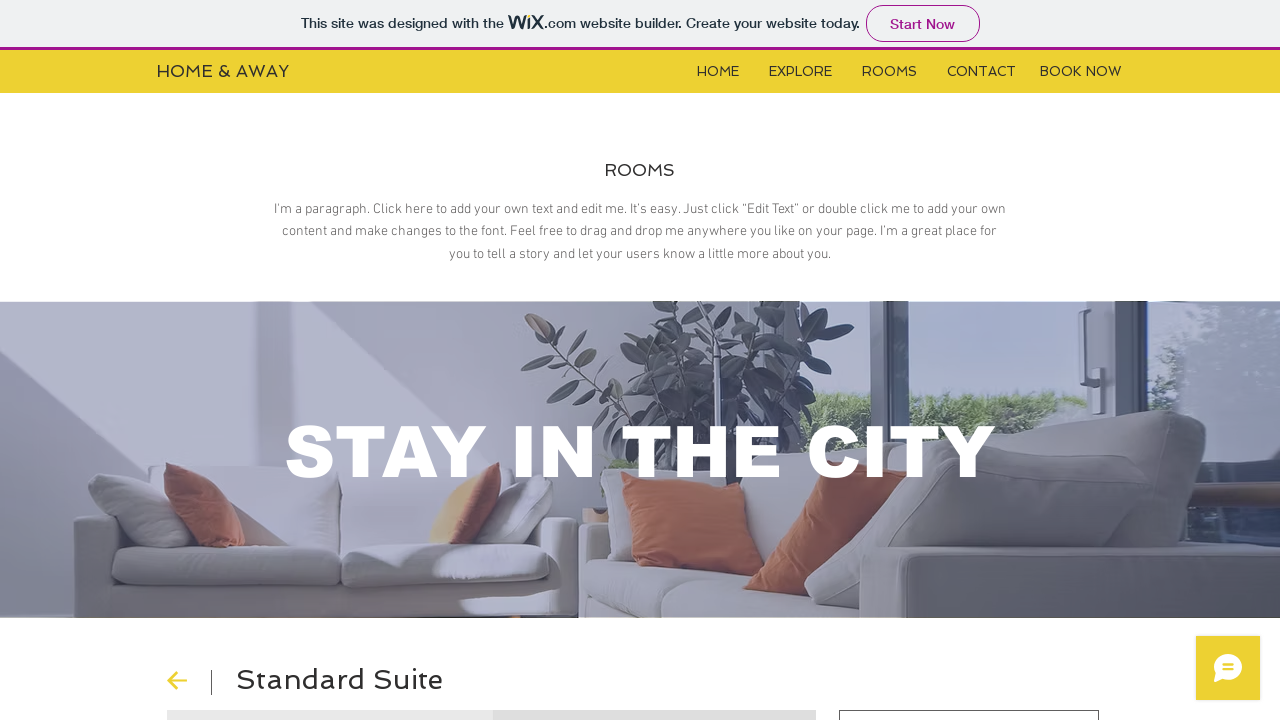